Tests right-click (context click) functionality on a button element on the DemoQA buttons page

Starting URL: https://demoqa.com/buttons

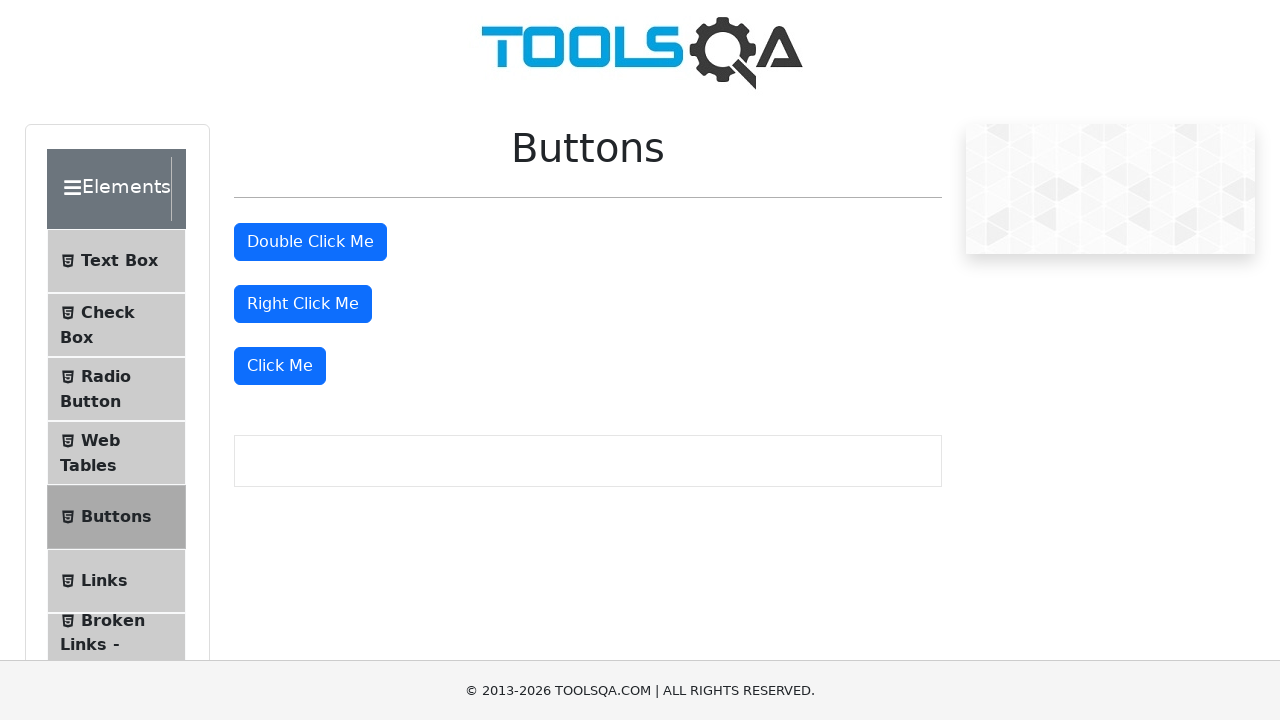

Located the right-click button element
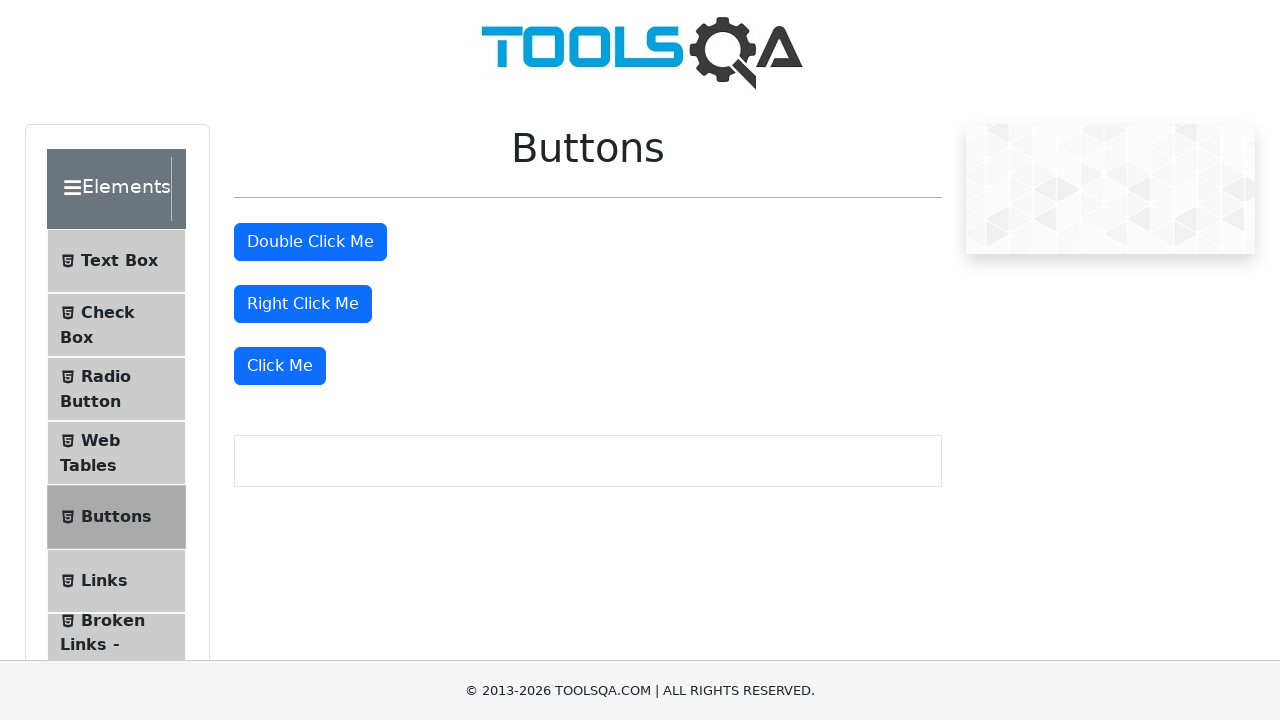

Performed right-click (context click) on the button at (303, 304) on xpath=//button[@id='rightClickBtn']
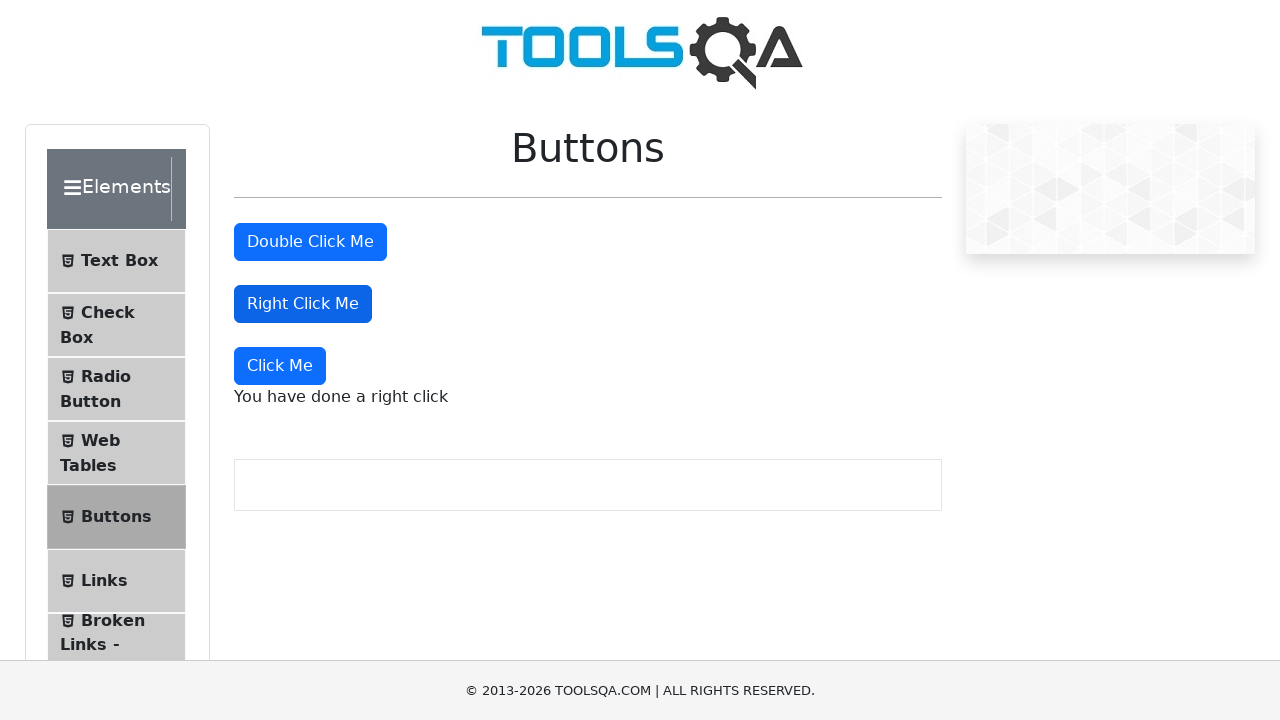

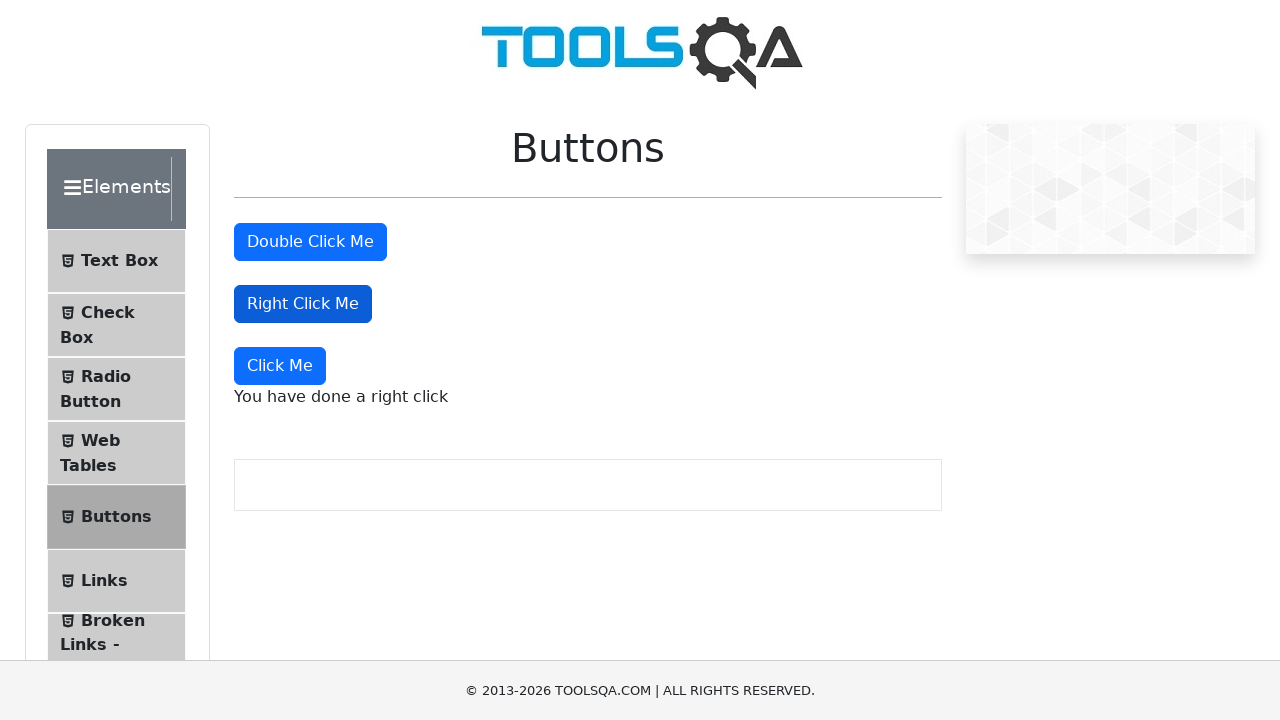